Tests multi-select dropdown functionality by selecting colors using different methods (by visible text, by value, by index), then deselecting them

Starting URL: https://testautomationpractice.blogspot.com/

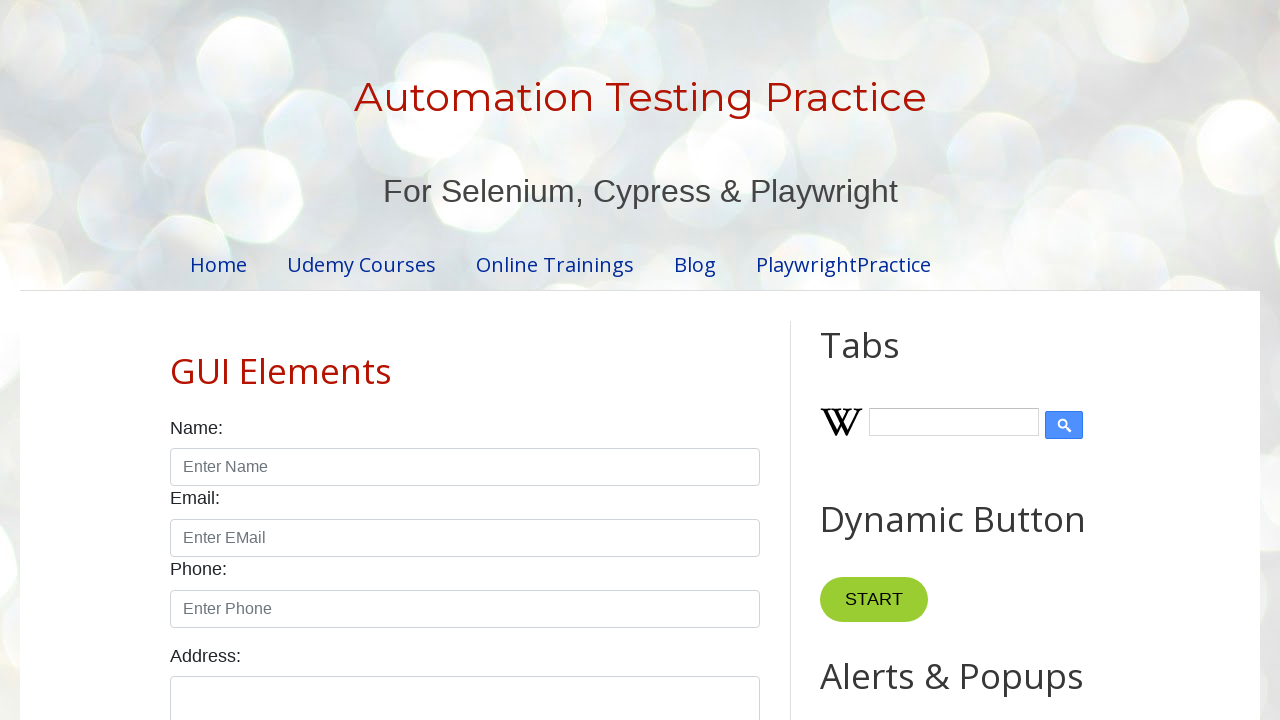

Scrolled to the Colors label
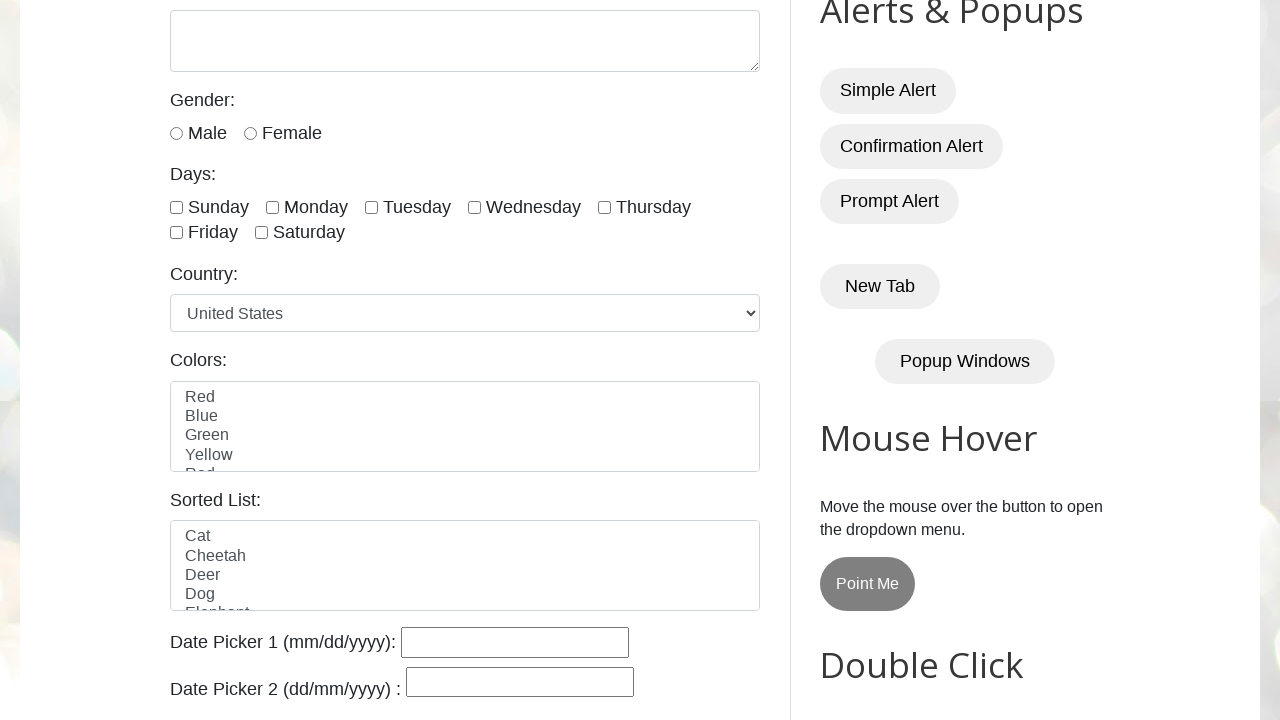

Located the multi-select colors dropdown
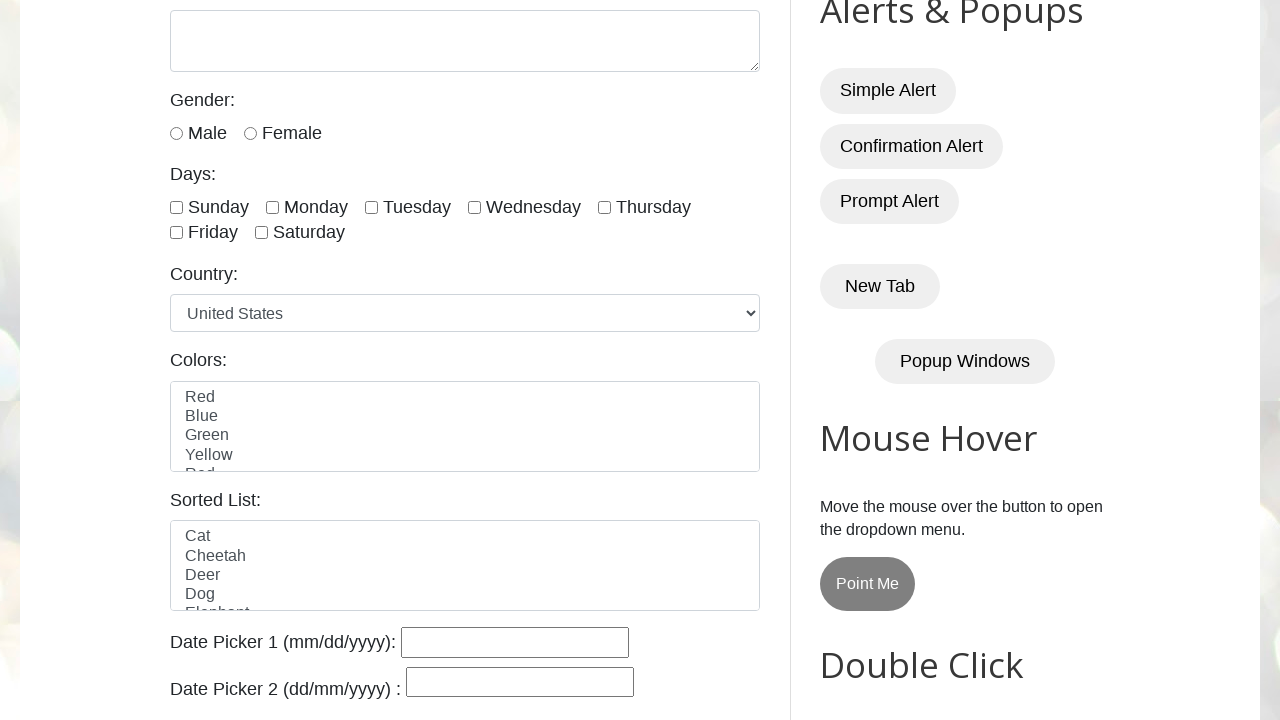

Selected 'Red' by visible text on select#colors
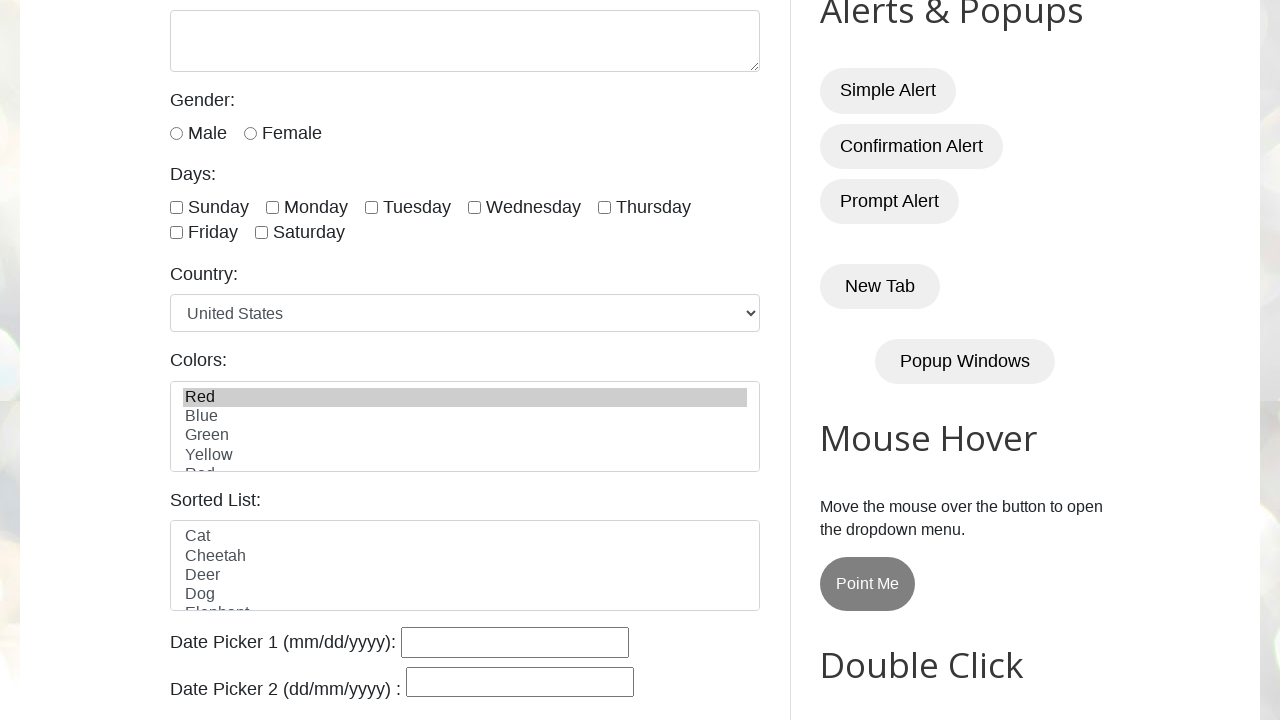

Selected 'Yellow' by visible text on select#colors
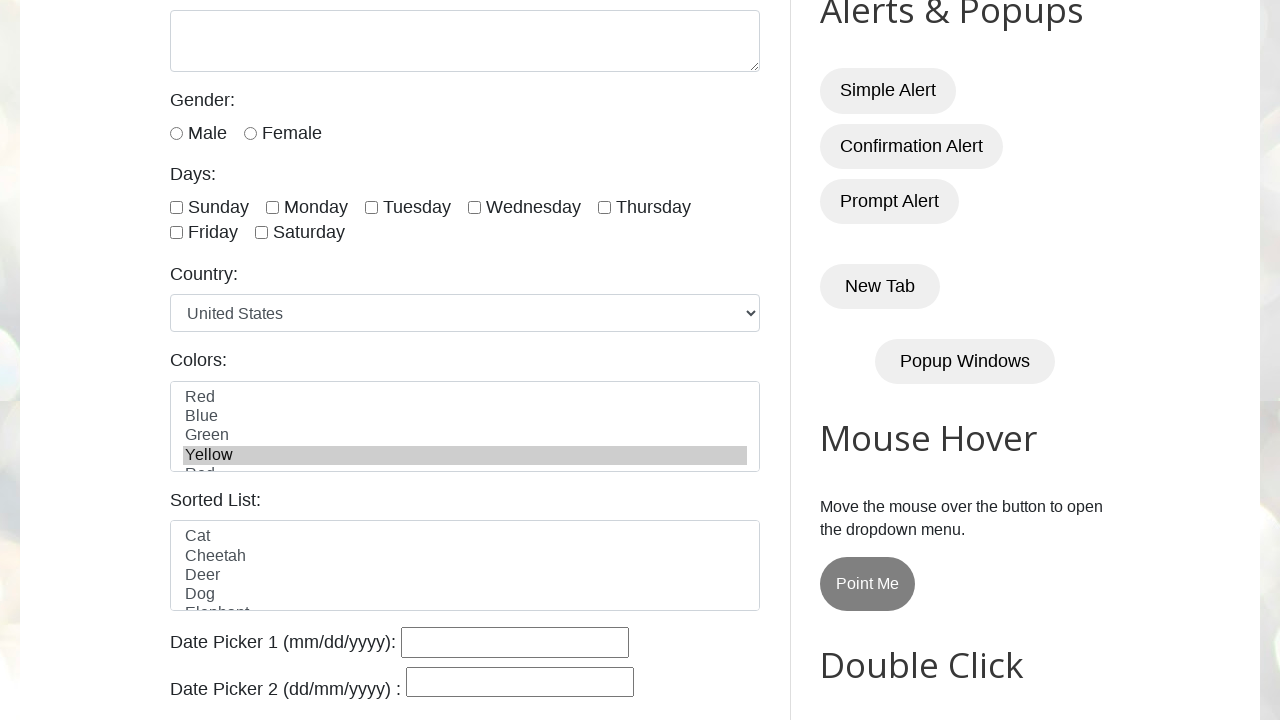

Selected 'Green' by value attribute on select#colors
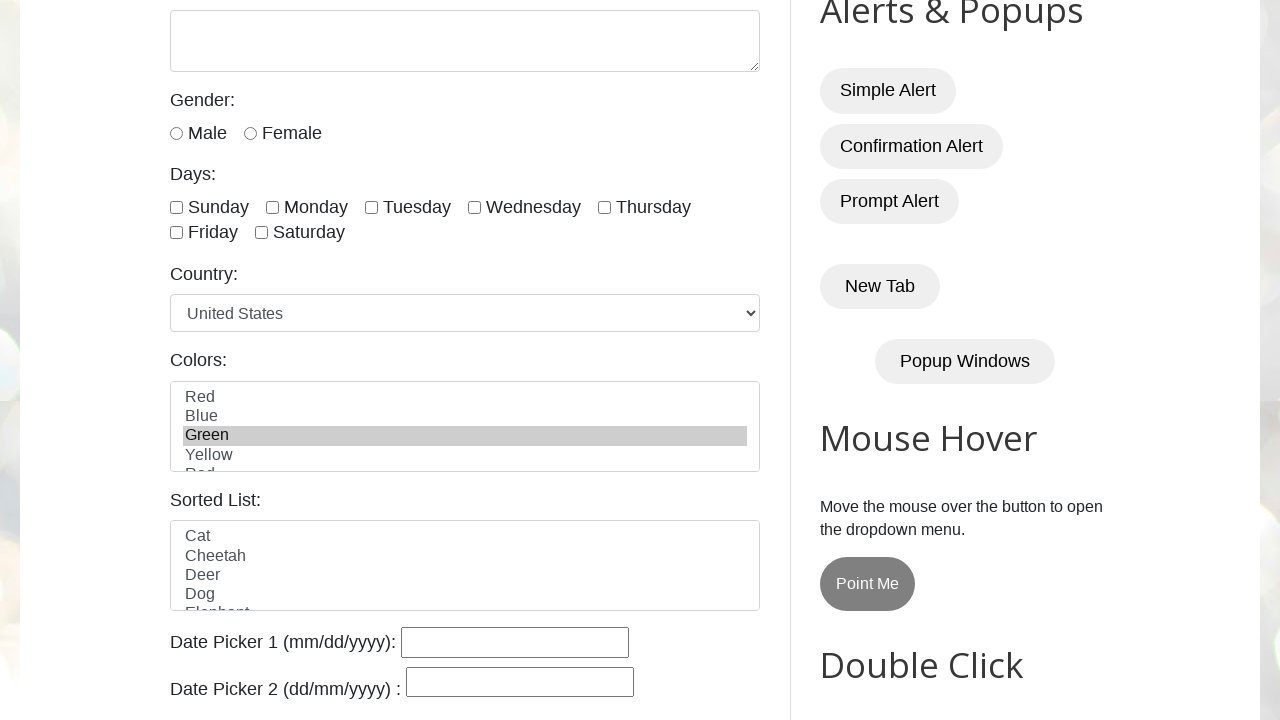

Deselected 'Green' by reselecting only Red and Yellow on select#colors
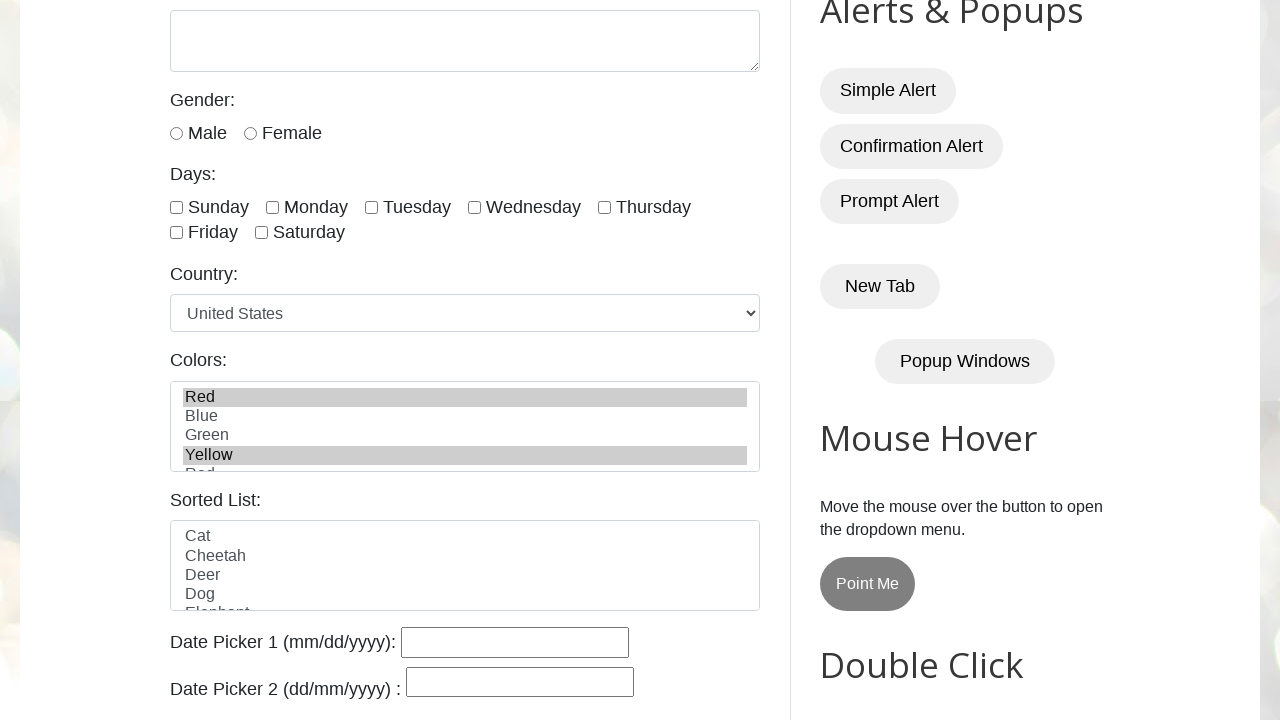

Deselected all options using JavaScript evaluation
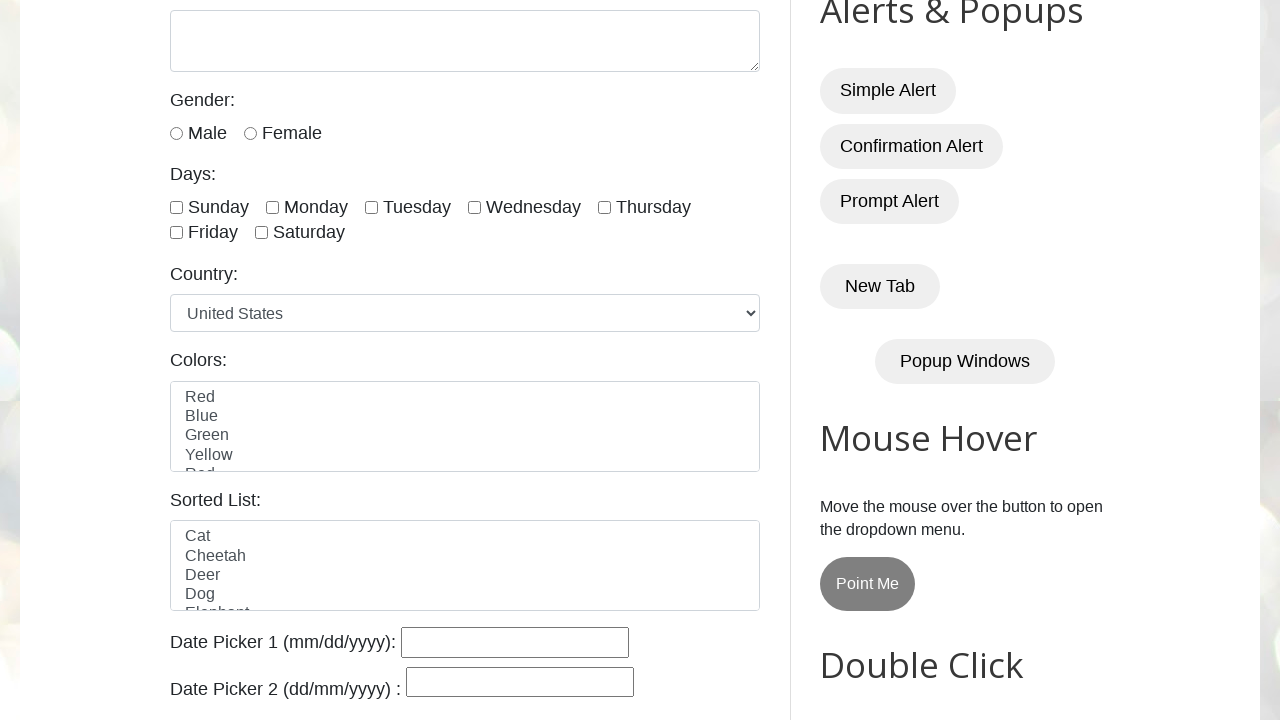

Selected option by index 1 (second option) on select#colors
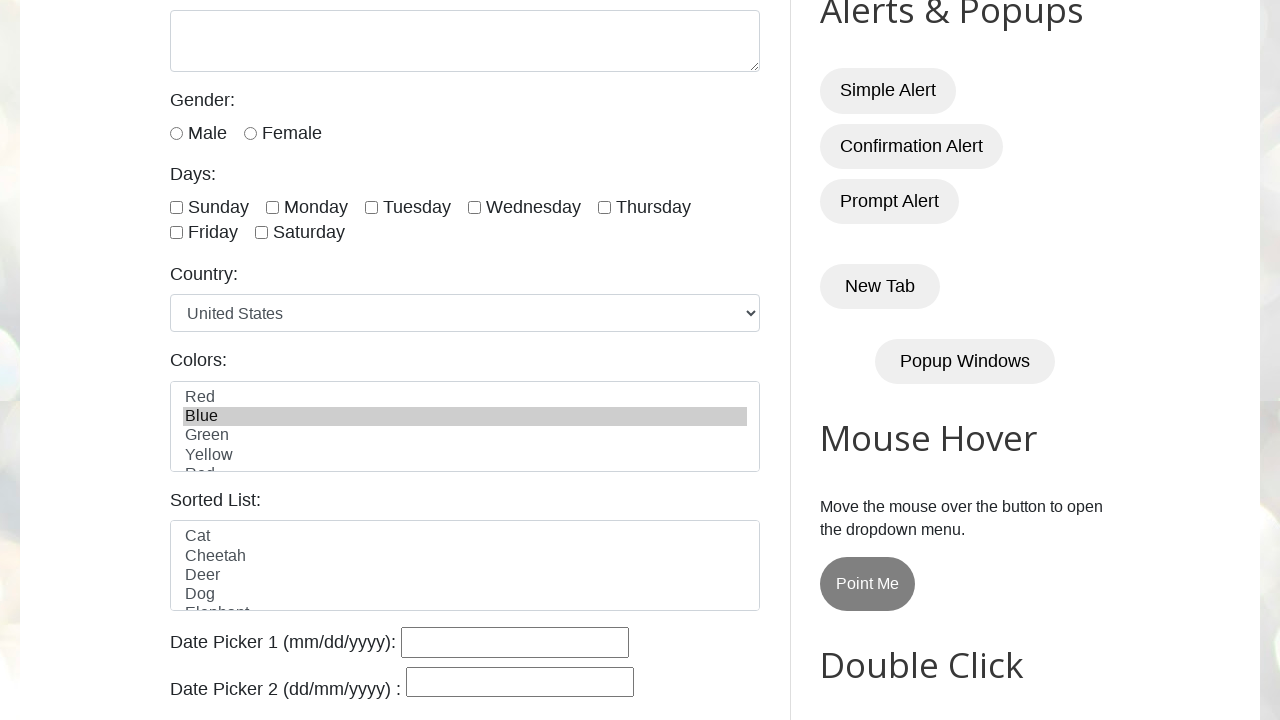

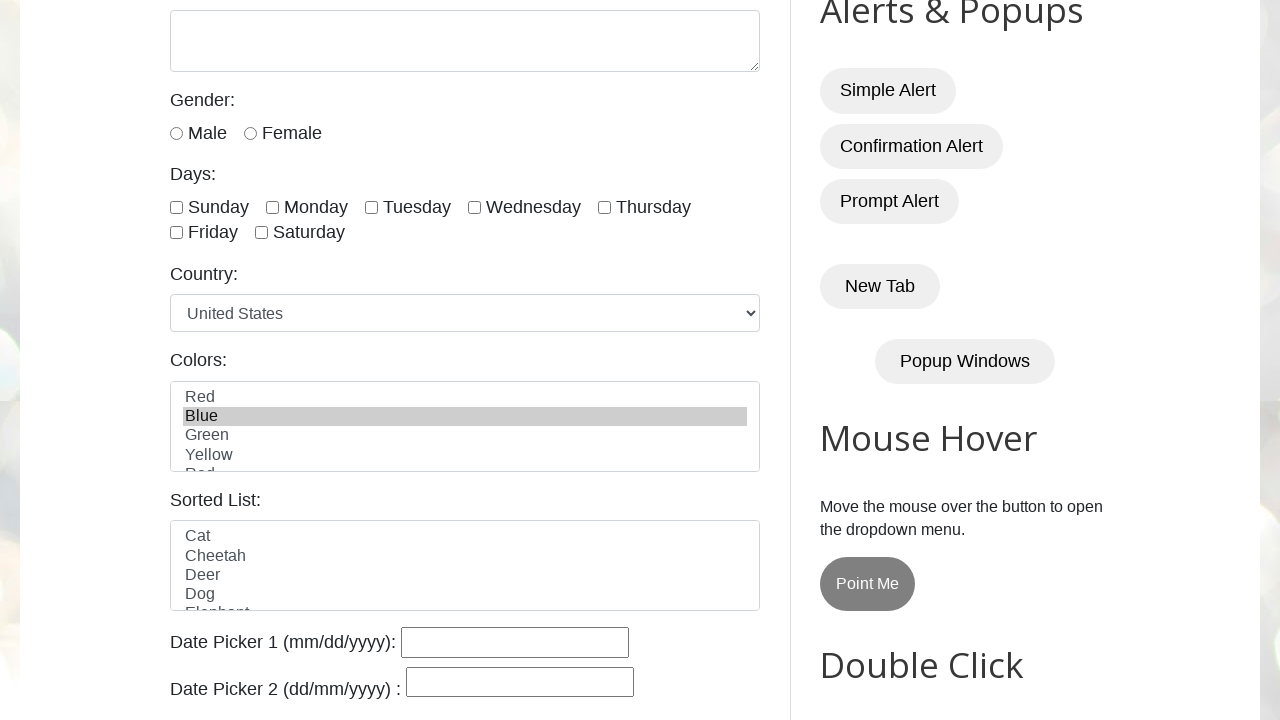